Tests explicit wait timeout behavior when searching for a non-existent element

Starting URL: https://www.techproeducation.com

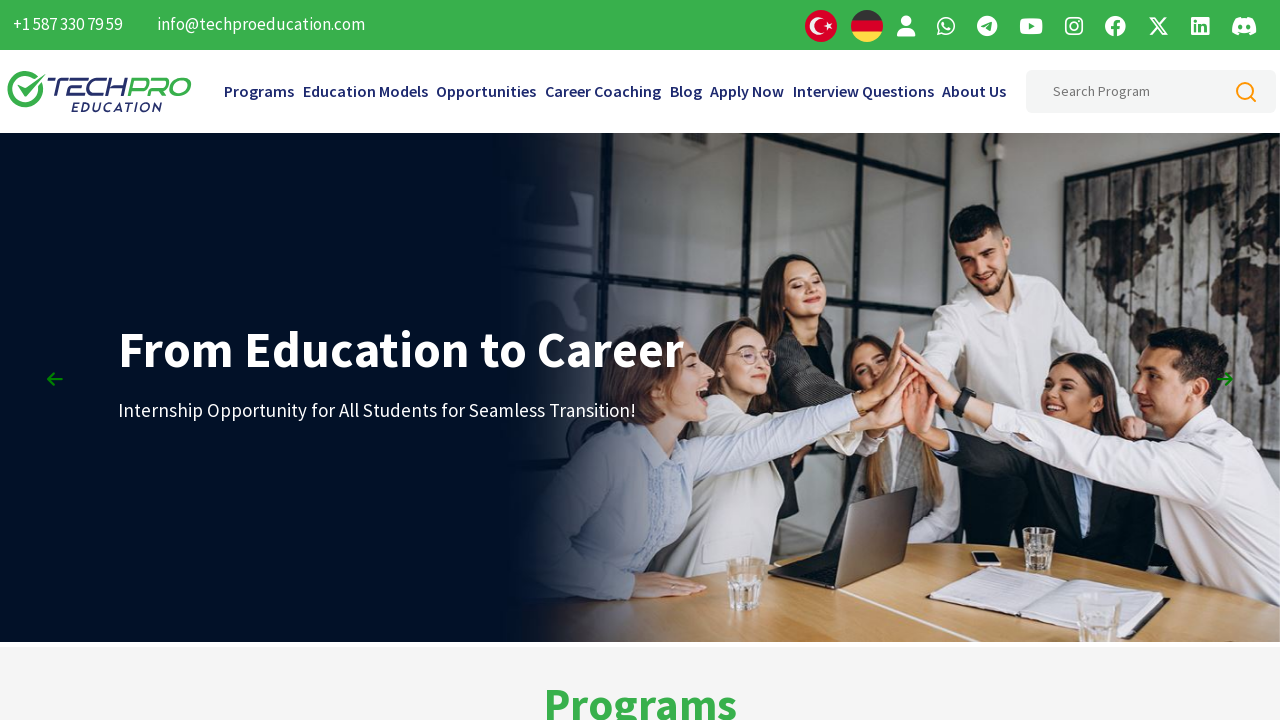

Navigated to https://www.techproeducation.com
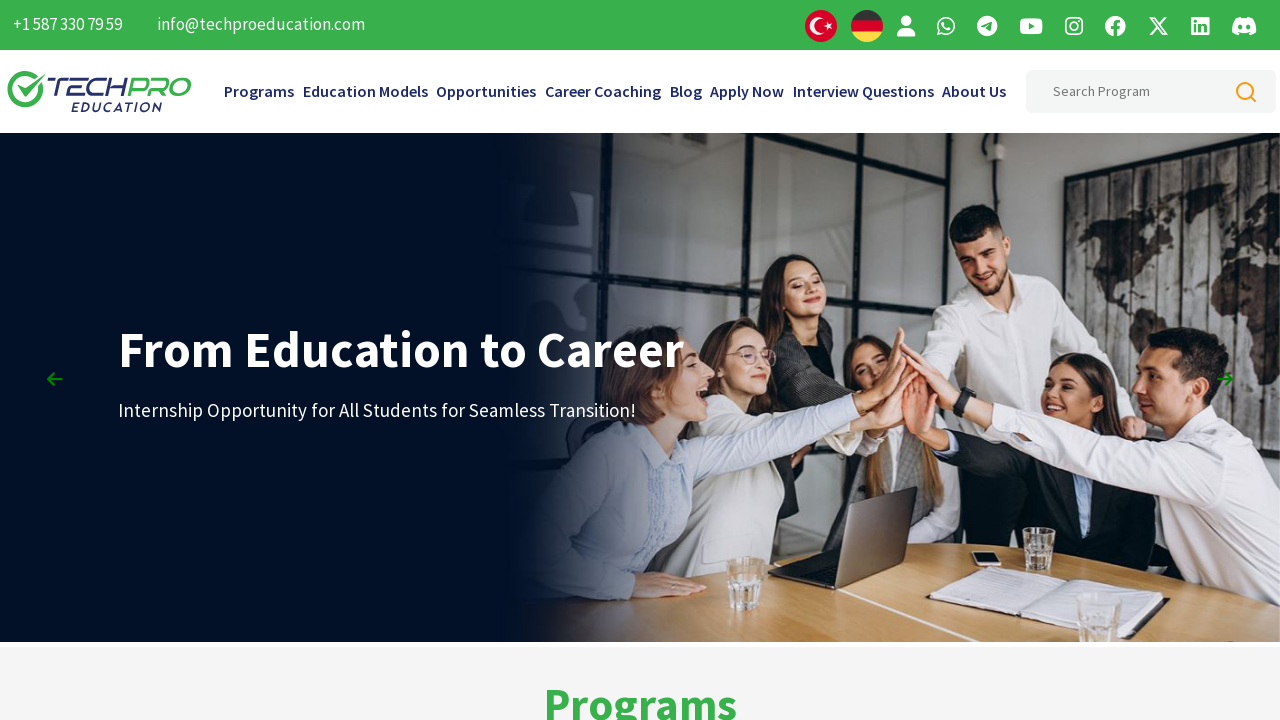

Timeout occurred while waiting for non-existent element #abc123 - expected behavior
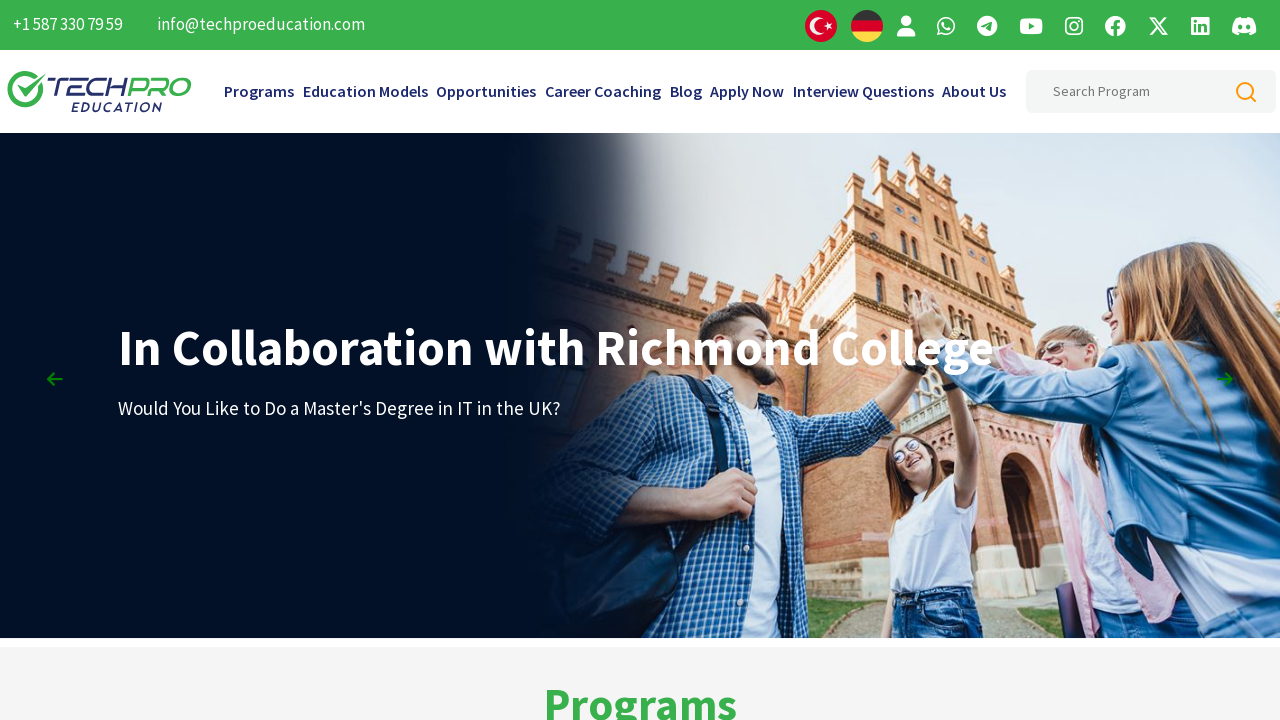

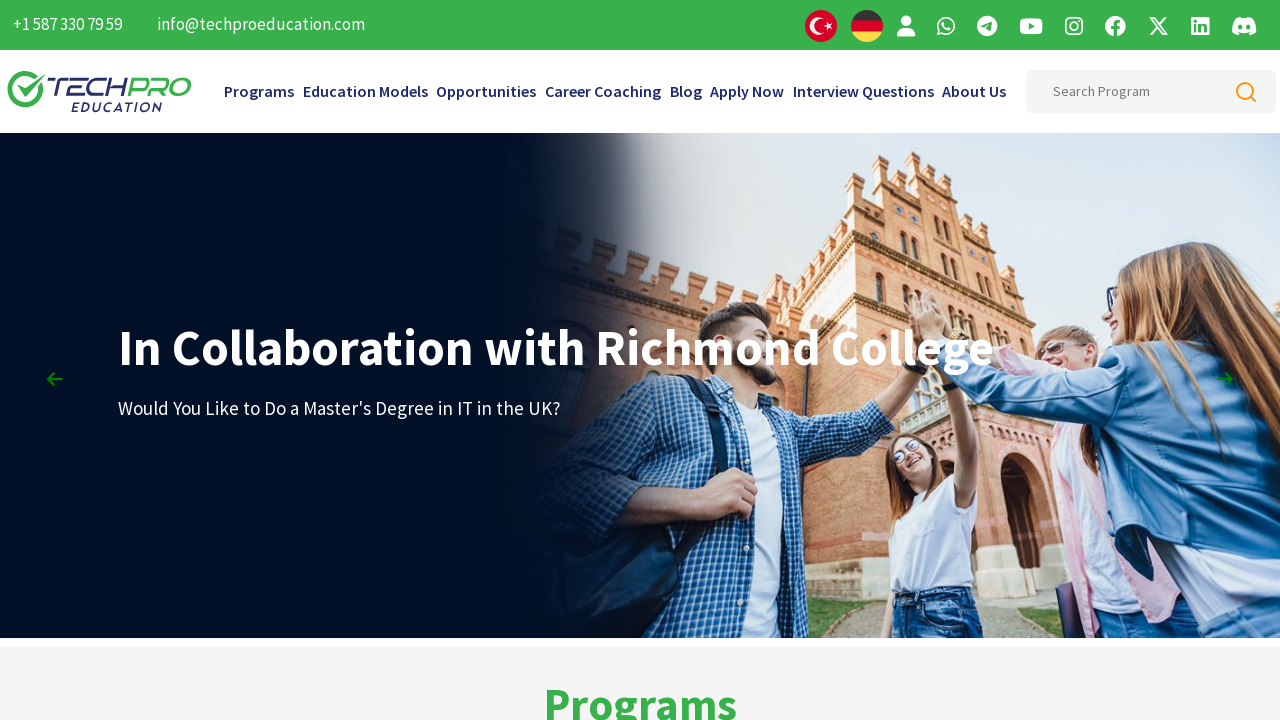